Navigates to Browse Languages, returns to Start, and verifies welcome message

Starting URL: http://www.99-bottles-of-beer.net/

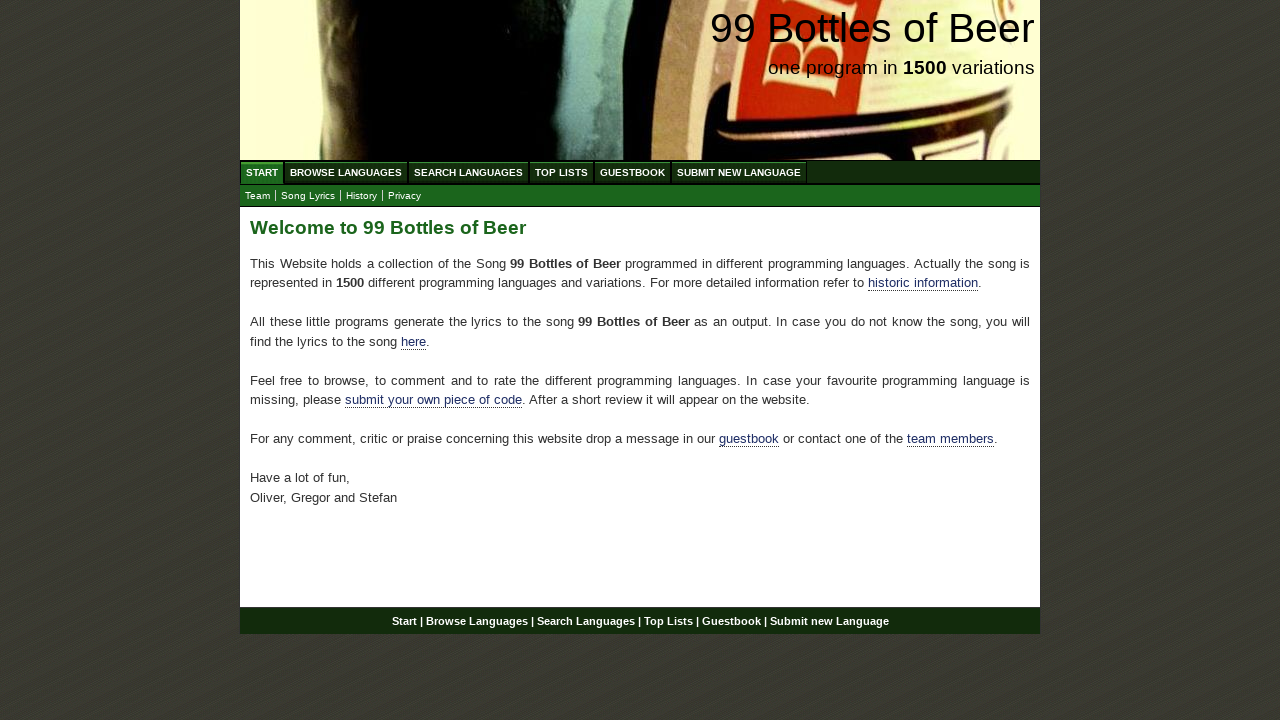

Clicked on Browse Languages link at (346, 172) on #menu a[href='/abc.html']
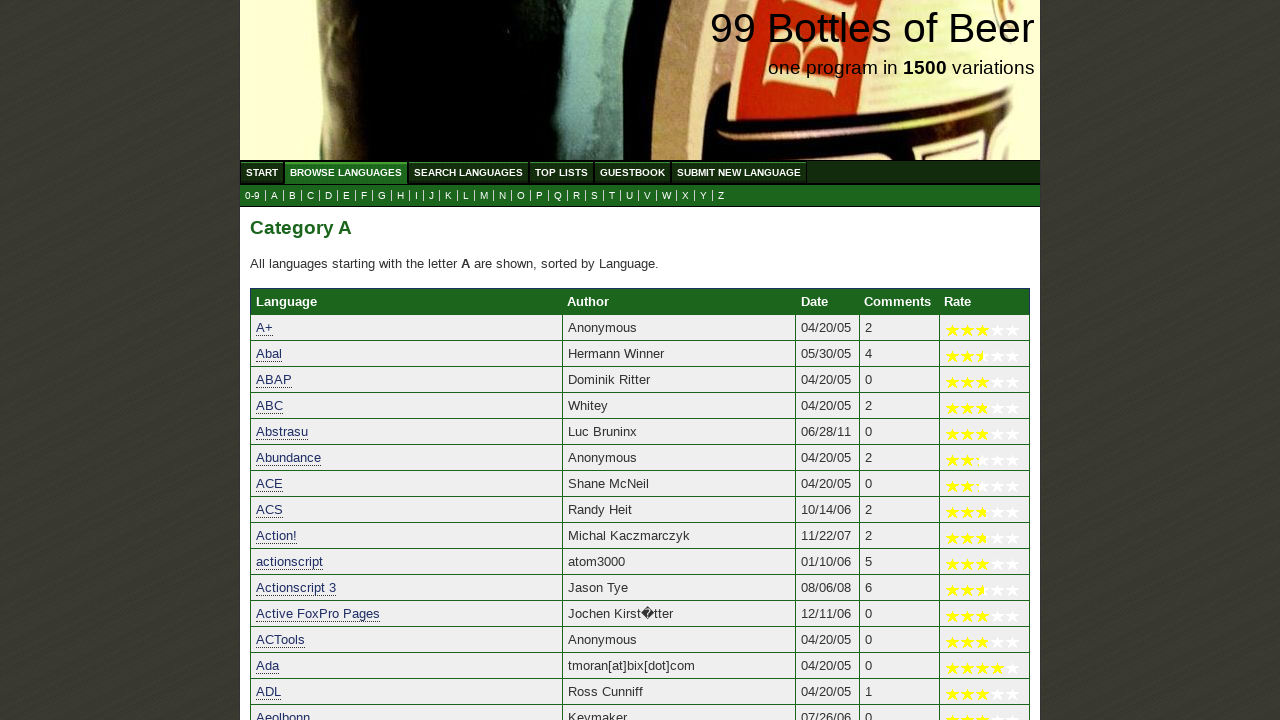

Clicked on Start link to return home at (262, 172) on #menu a[href='/']
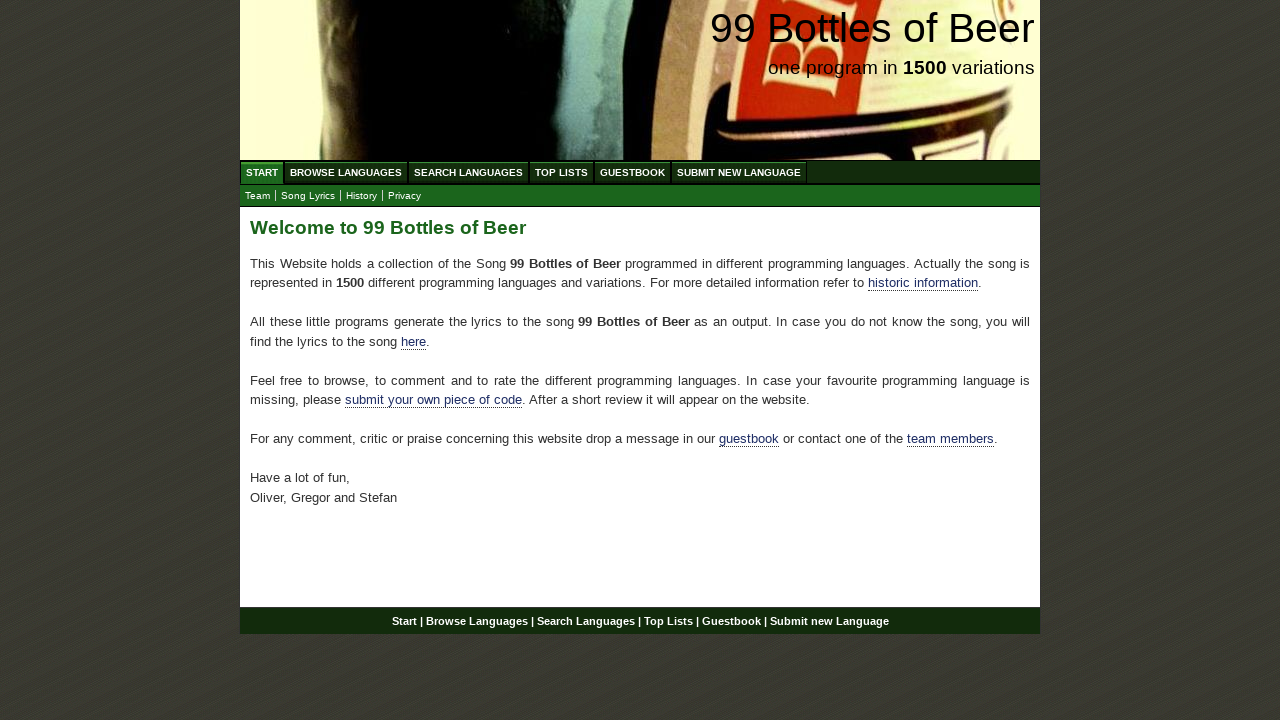

Verified welcome message is displayed
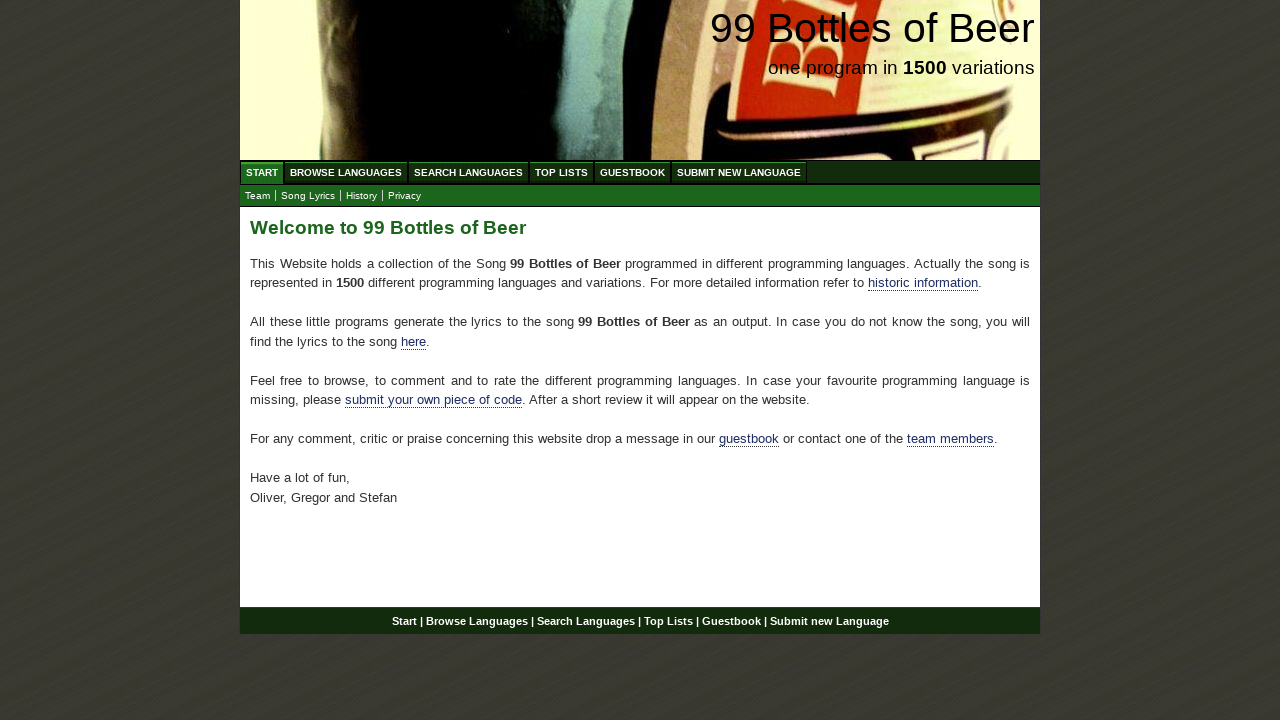

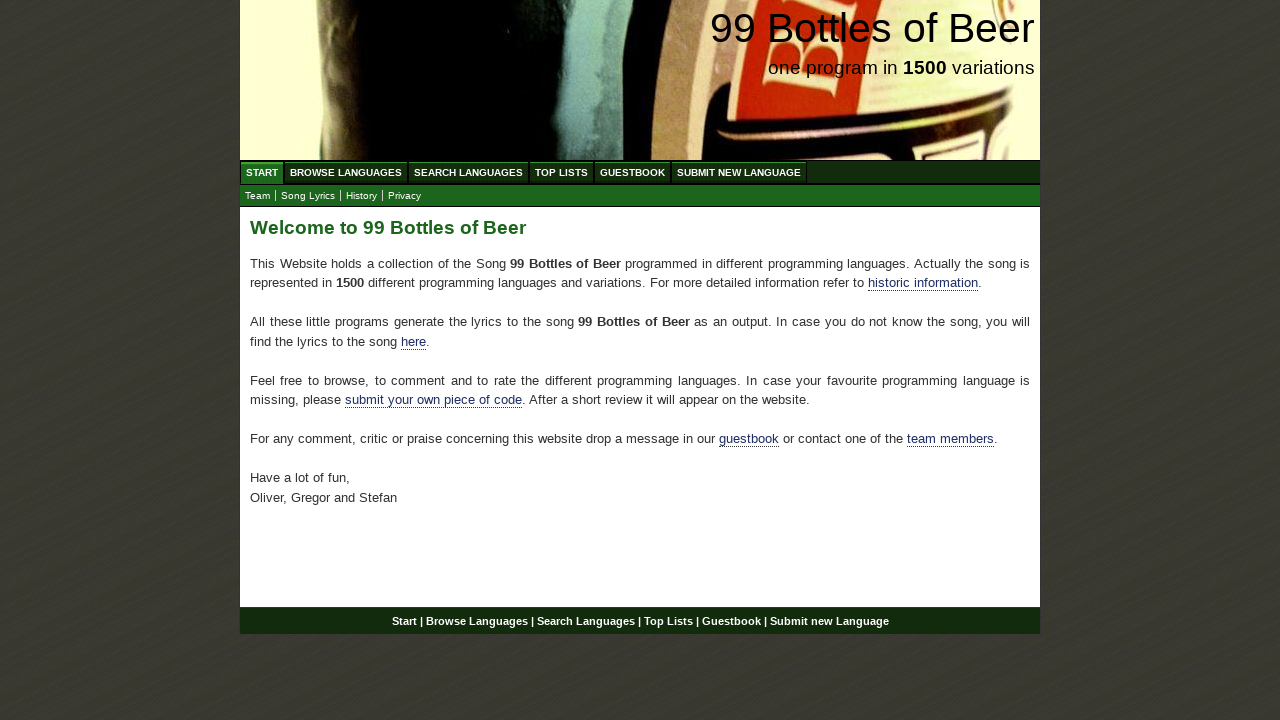